Tests right-click context menu functionality by right-clicking on an element to open a context menu, then selecting the "Copy" option from the menu items

Starting URL: http://swisnl.github.io/jQuery-contextMenu/demo.html

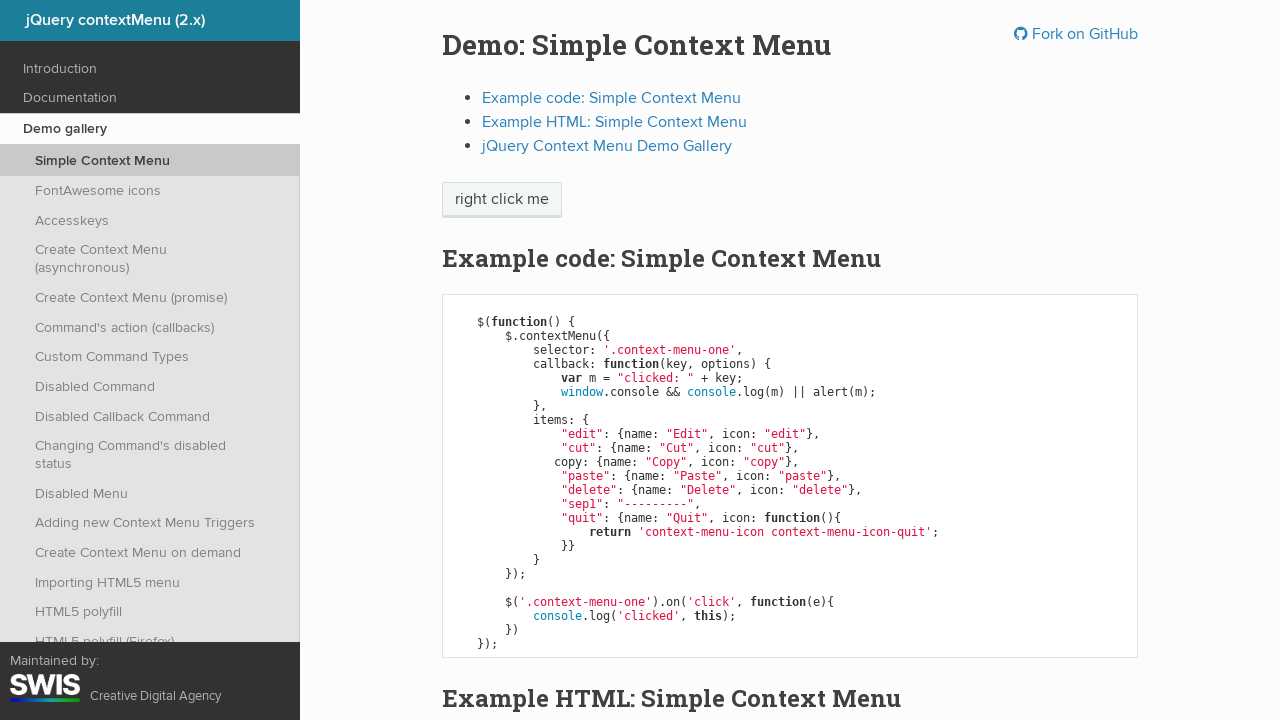

Right-clicked on 'right click me' element to open context menu at (502, 200) on //span[text()='right click me']
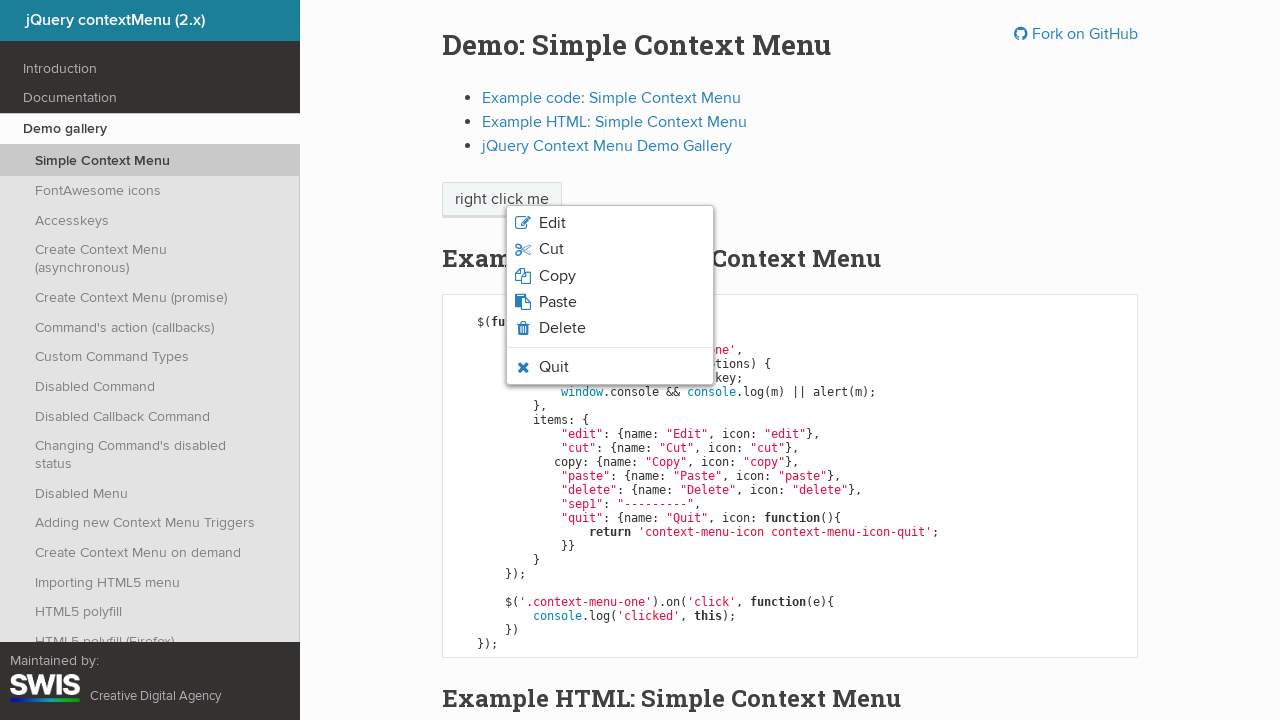

Context menu appeared
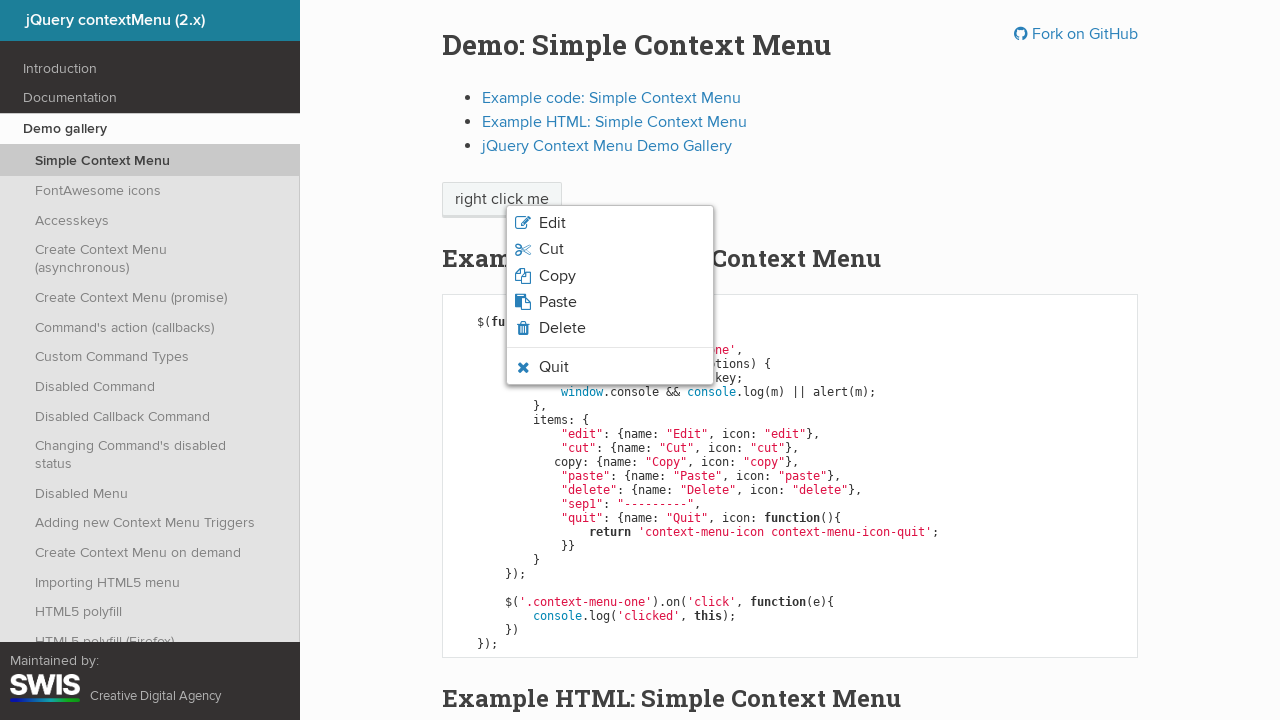

Clicked 'Copy' option from context menu at (557, 276) on xpath=//ul[@class='context-menu-list context-menu-root']/li[contains(@class,'con
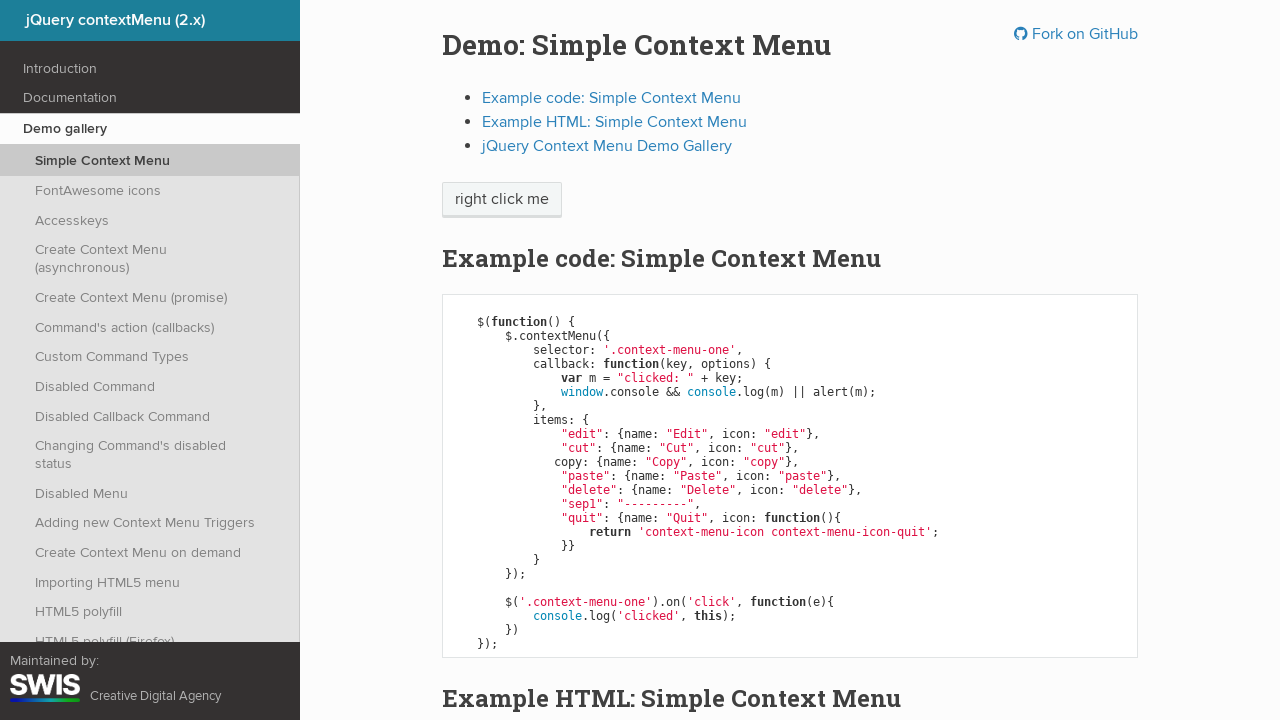

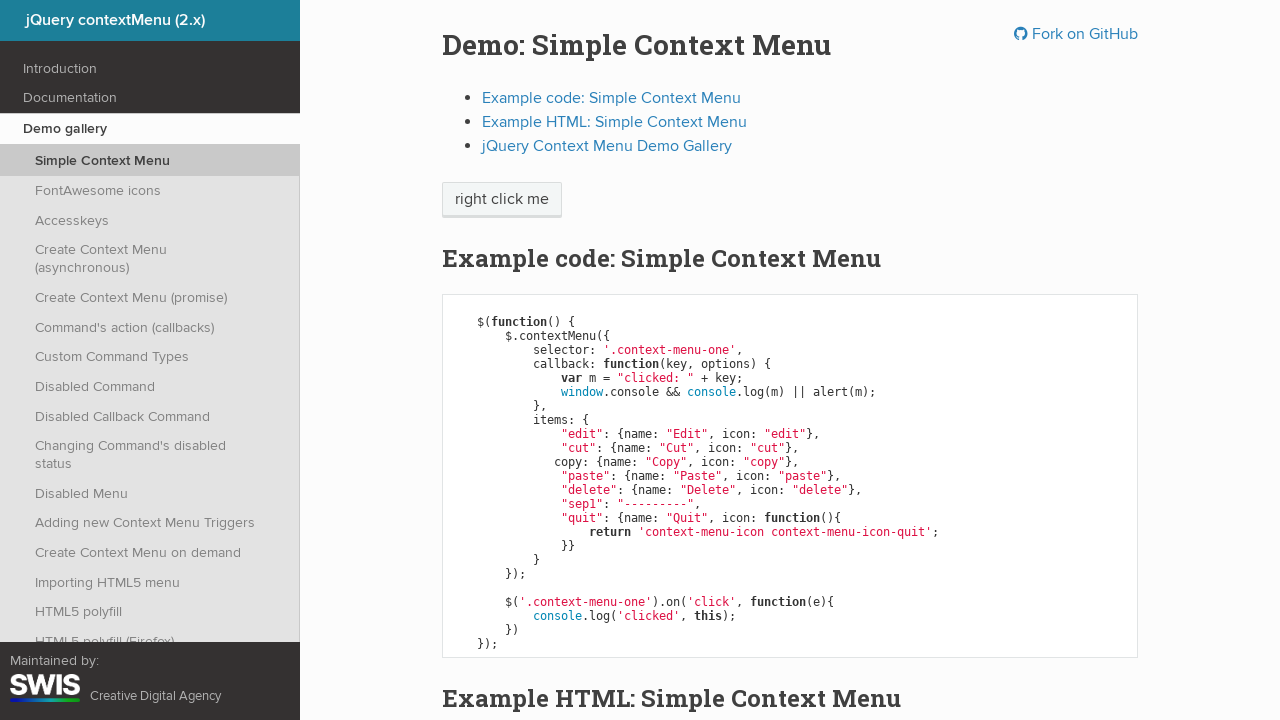